Tests a range slider by dragging it with the mouse to change its value

Starting URL: https://www.selenium.dev/selenium/web/web-form.html

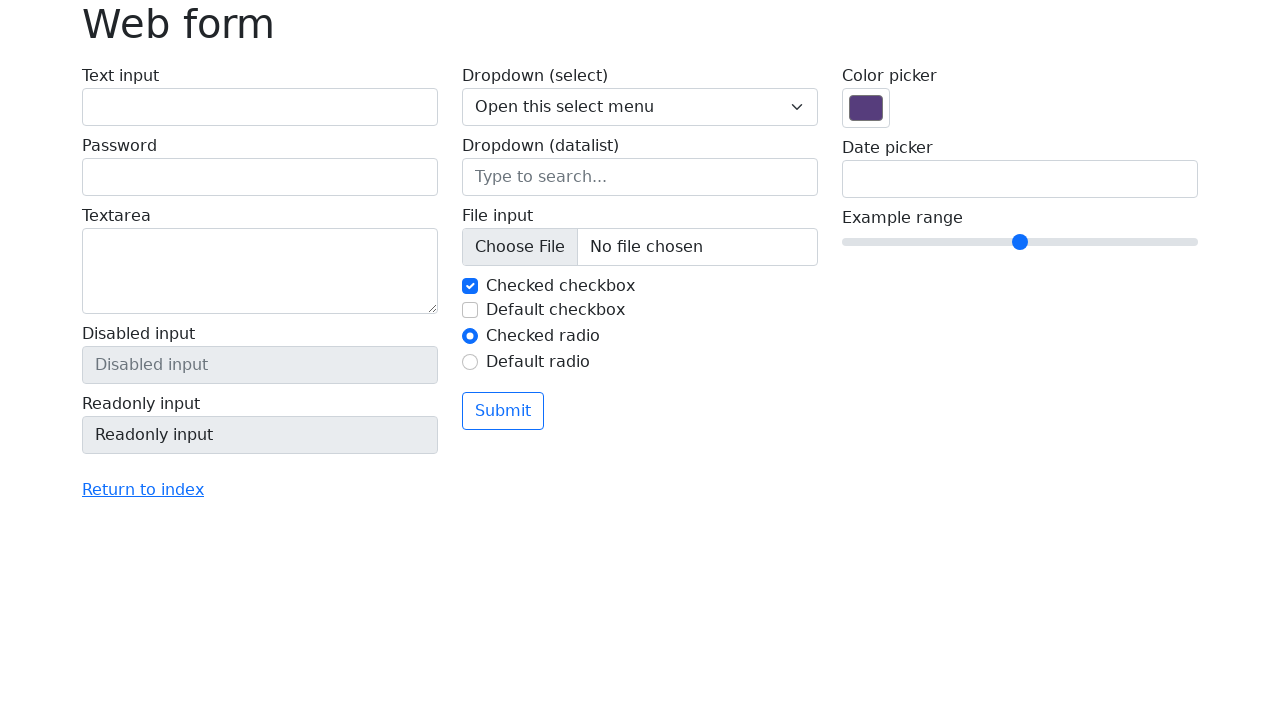

Located the range slider element
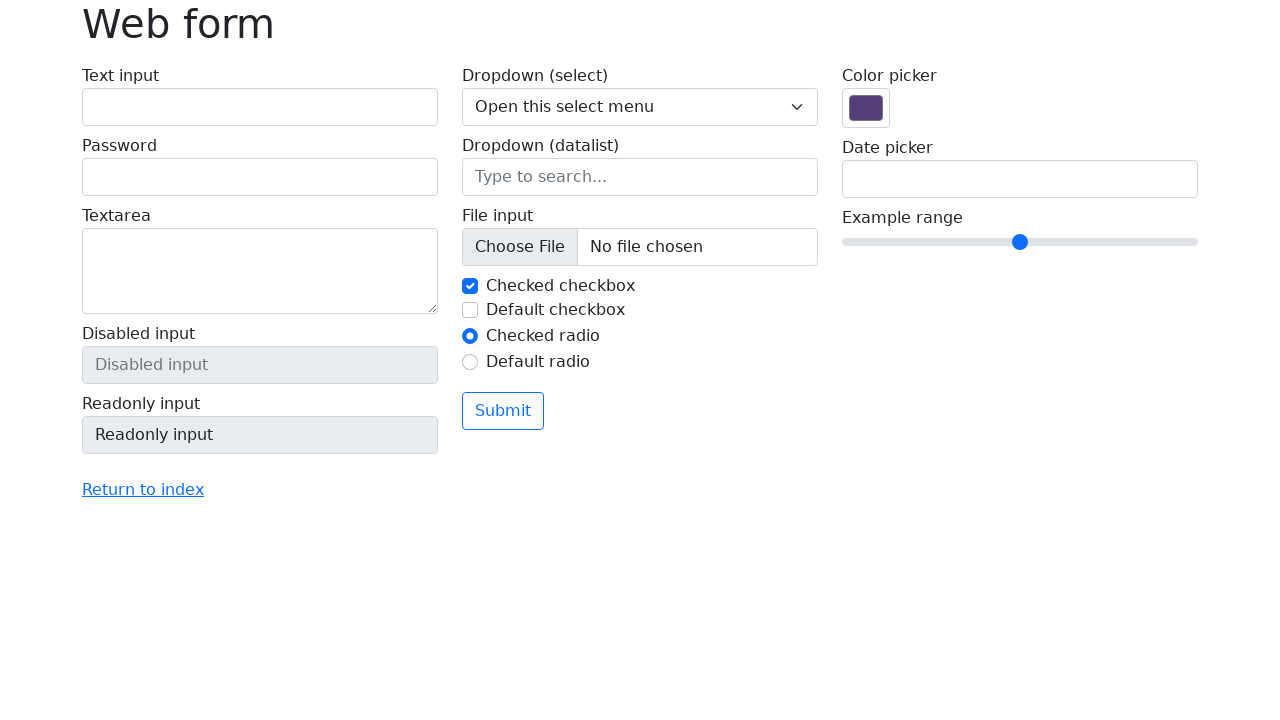

Retrieved bounding box of the range slider
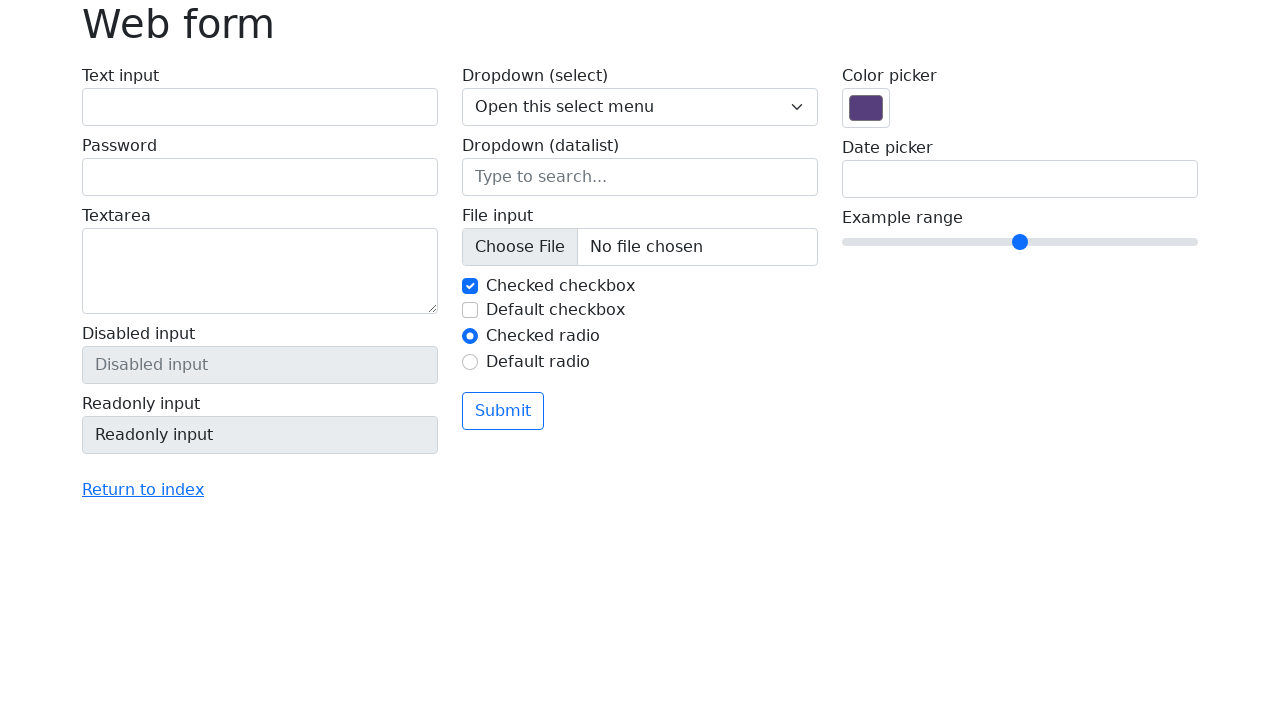

Moved mouse to center of the range slider at (1020, 242)
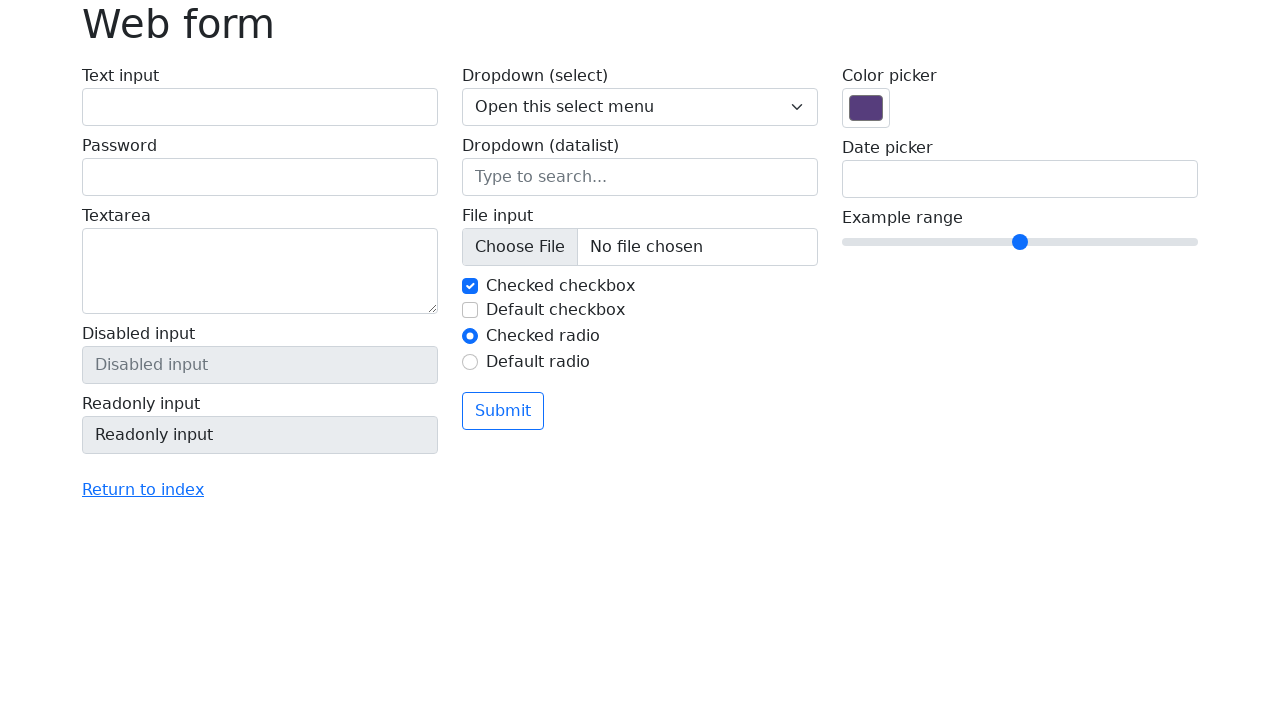

Pressed down mouse button on the slider at (1020, 242)
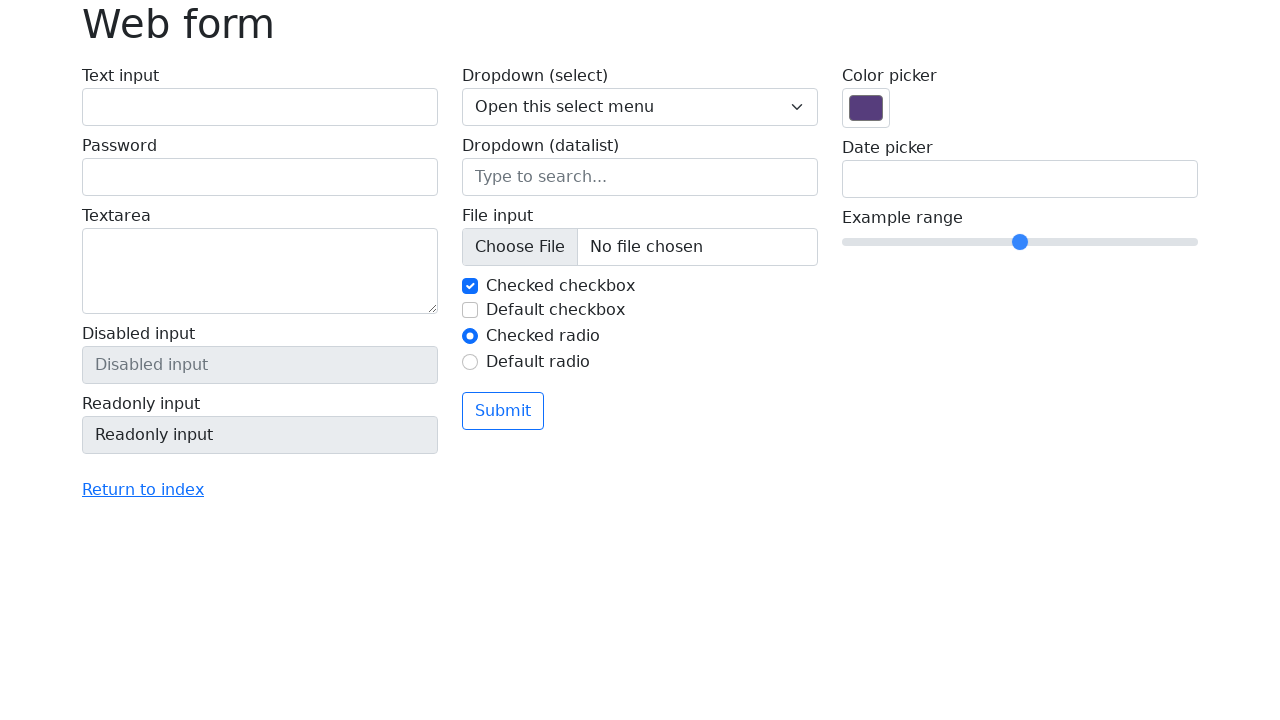

Dragged slider 50 pixels to the right at (1070, 242)
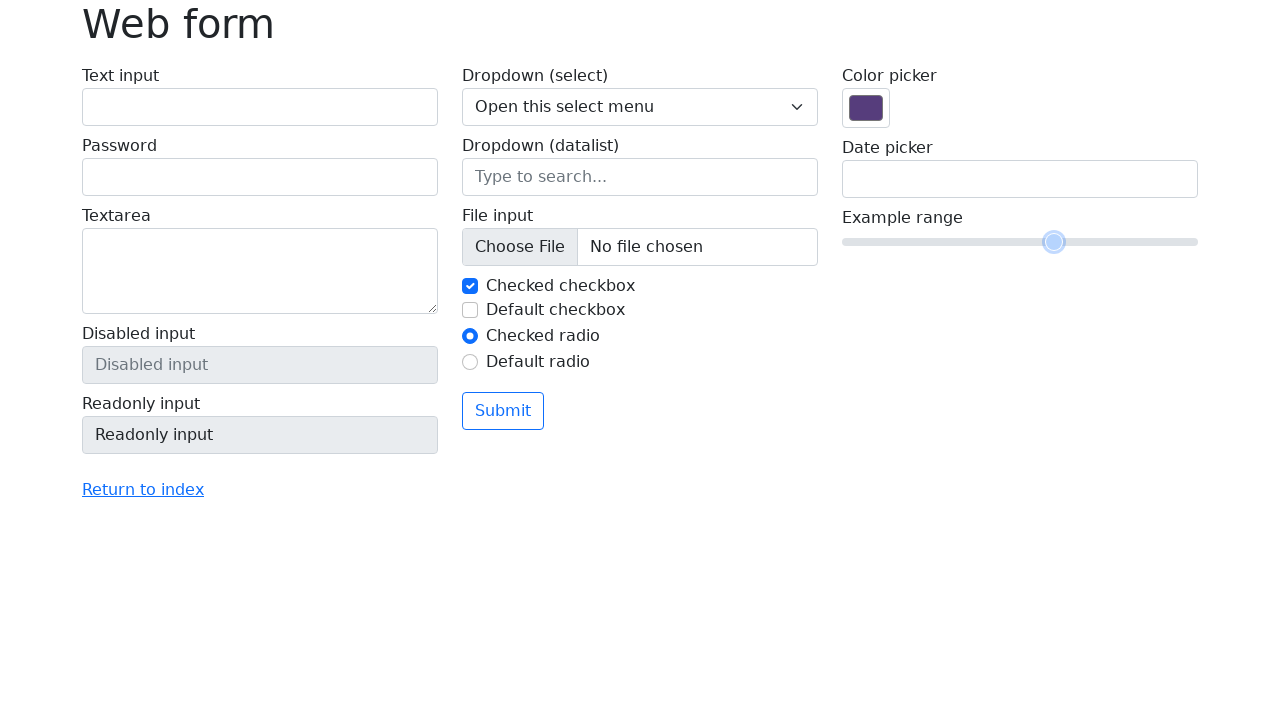

Released mouse button to complete slider drag at (1070, 242)
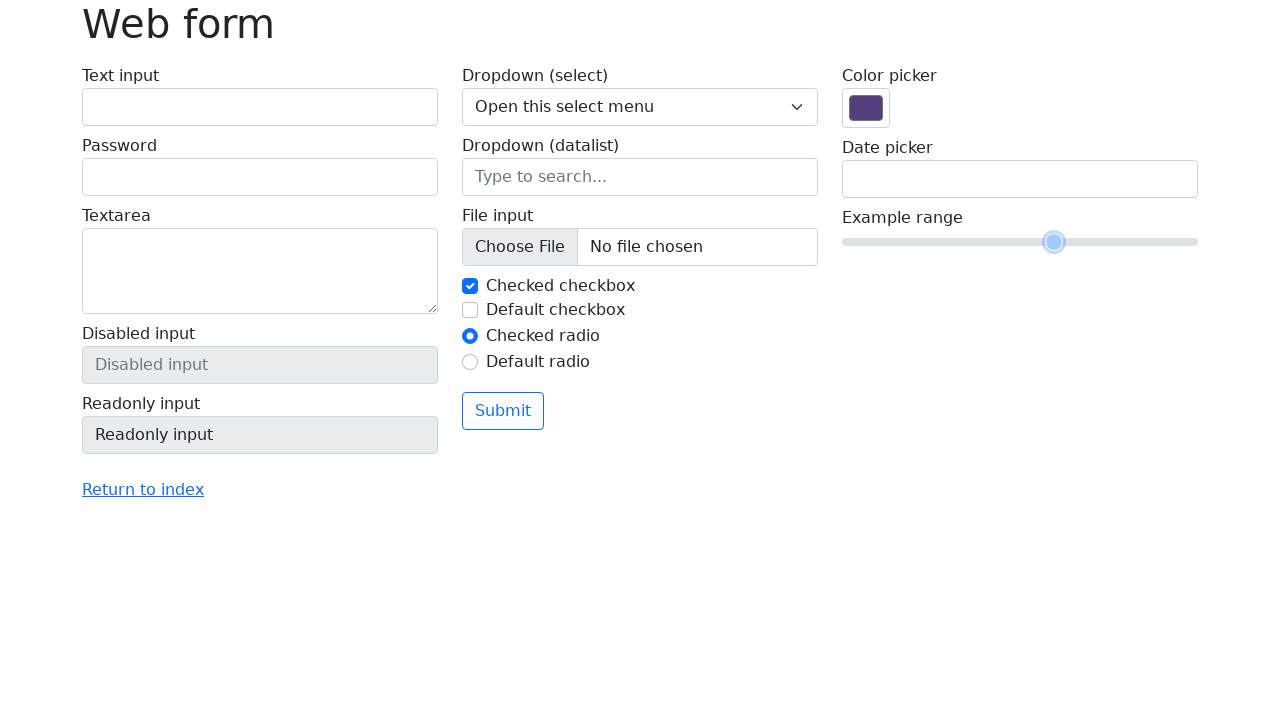

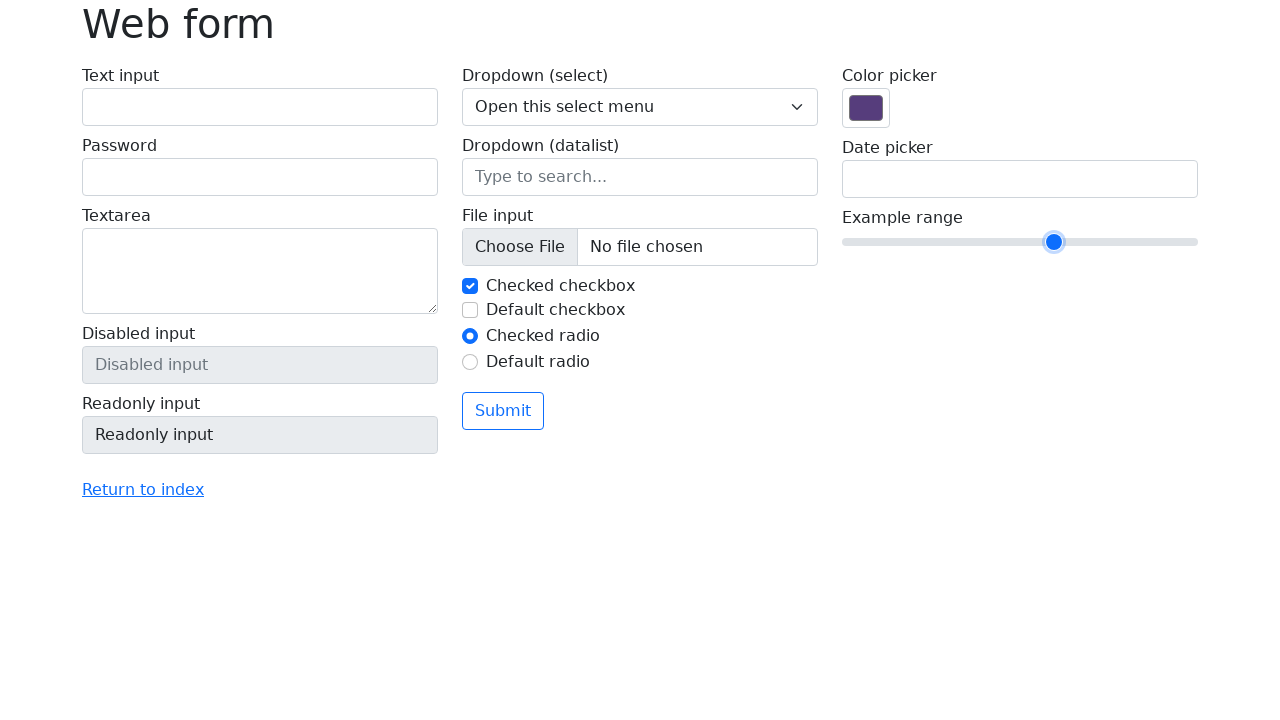